Navigates to Rediff mail login page, finds all links on the page, and clicks on the "Forgot Password?" link

Starting URL: https://mail.rediff.com/cgi-bin/login.cgi

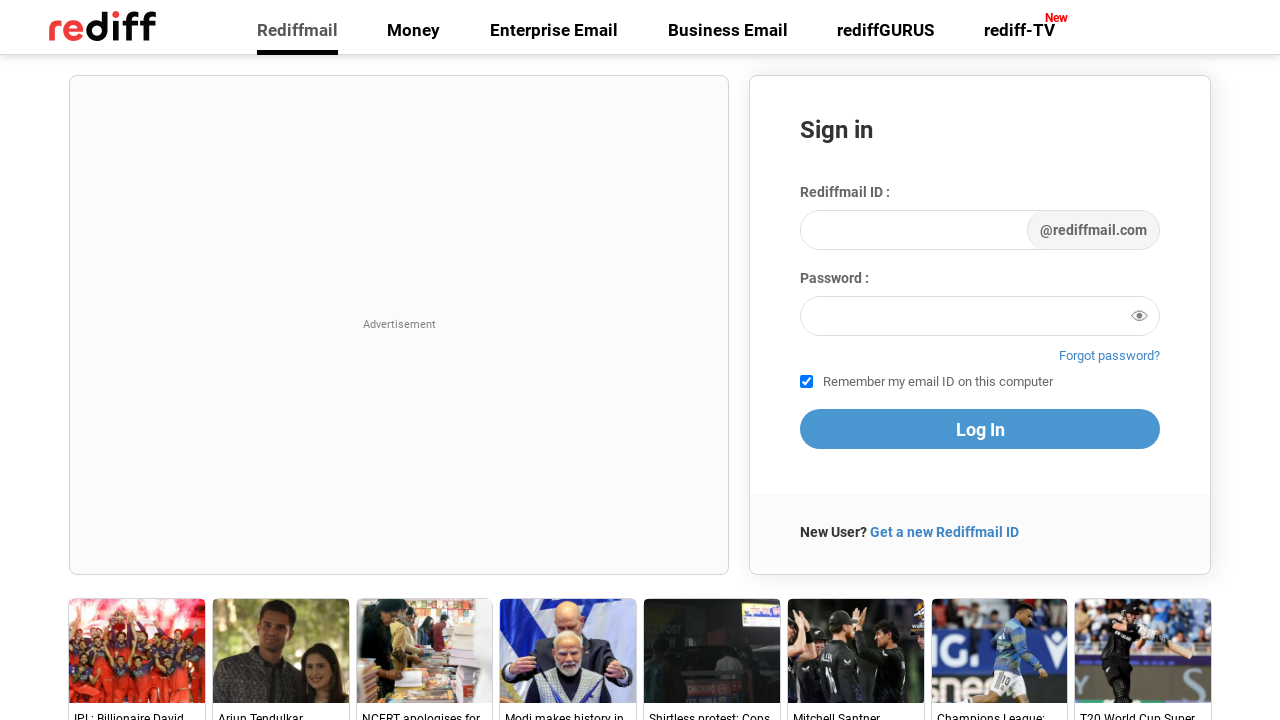

Navigated to Rediff mail login page
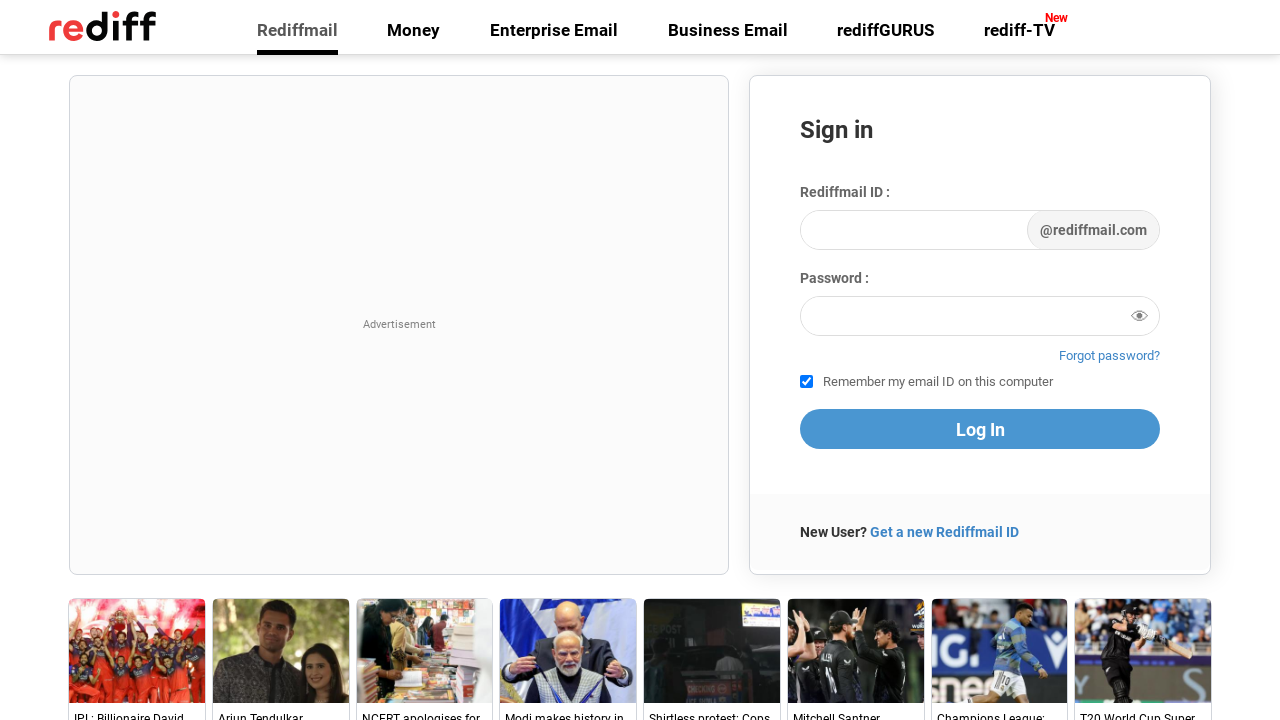

Found all 115 links on the page
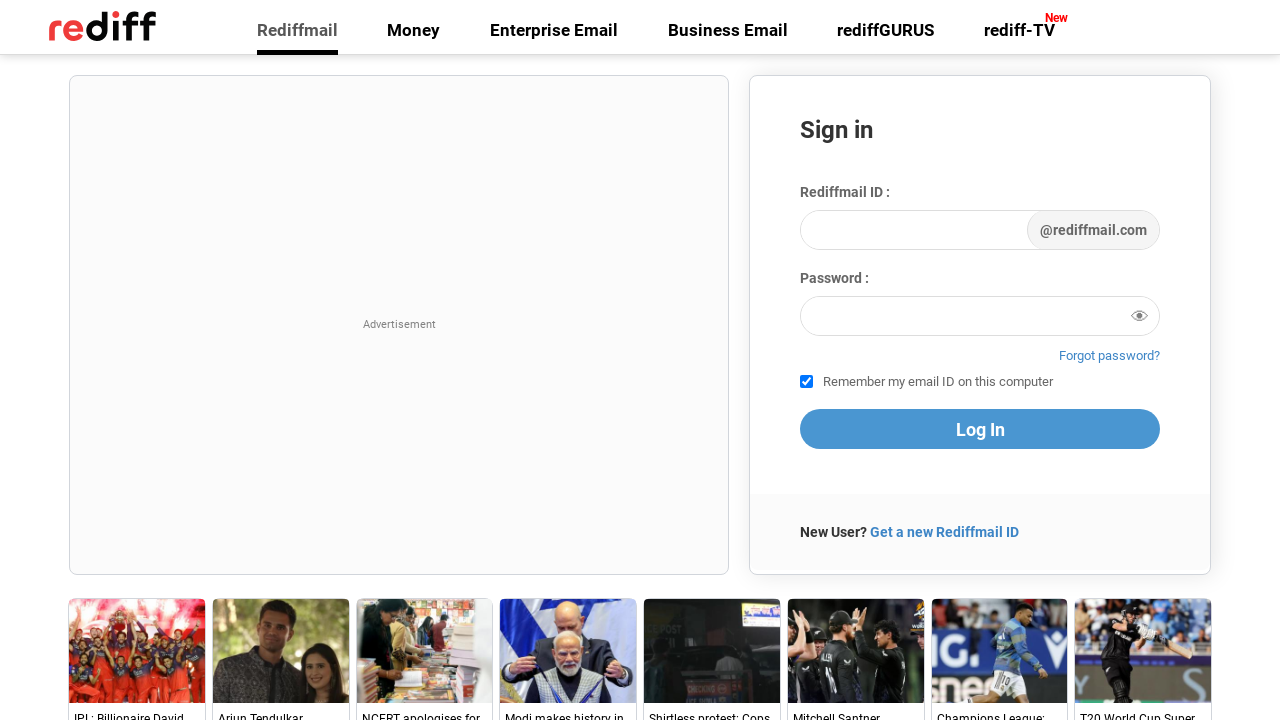

Clicked on the 'Forgot Password?' link at (1110, 356) on a:text('Forgot Password?')
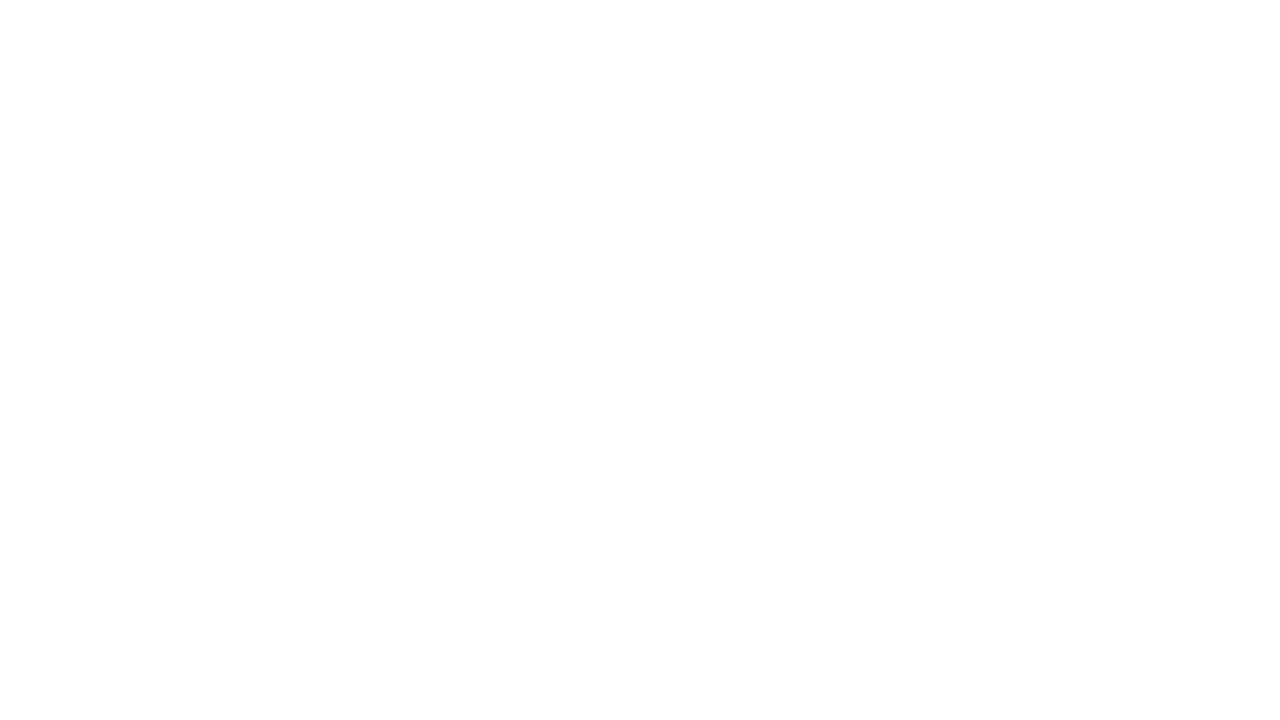

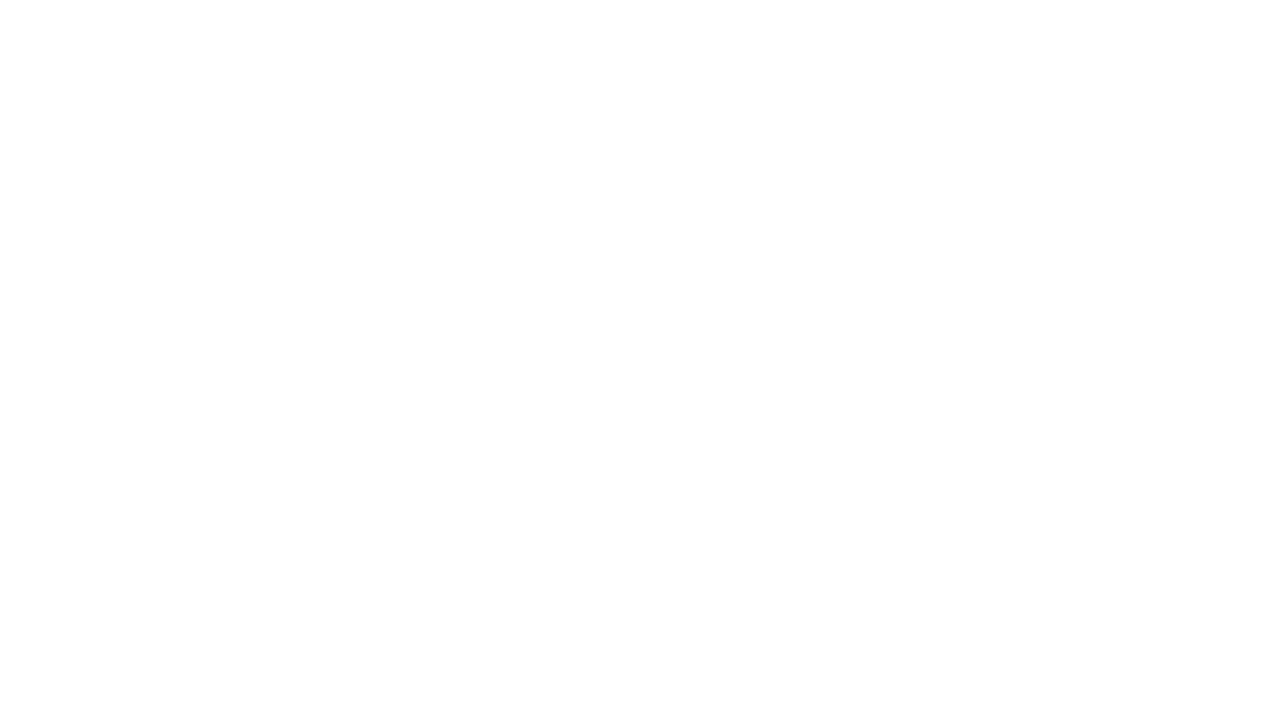